Tests date picker functionality by opening a date picker, selecting a month (October), year (1997), and day (10) from dropdown controls

Starting URL: https://www.dummyticket.com/dummy-ticket-for-visa-application

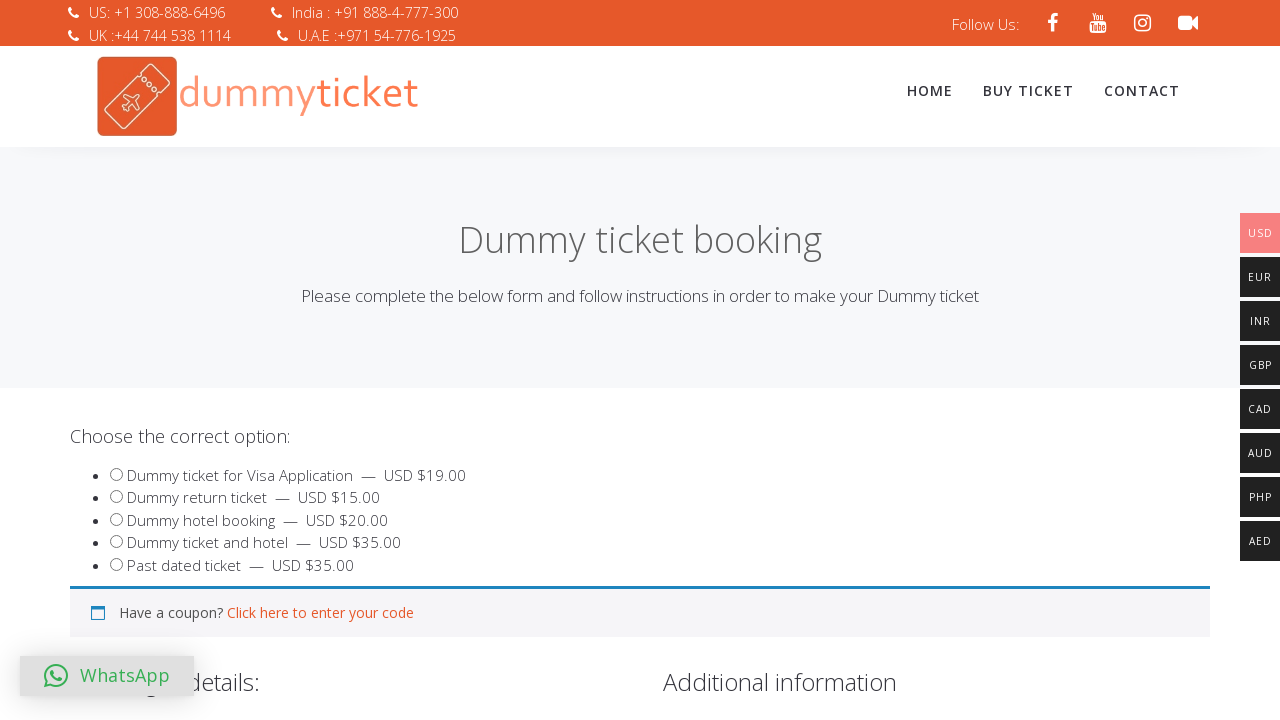

Clicked on date of birth field to open date picker at (344, 360) on #dob
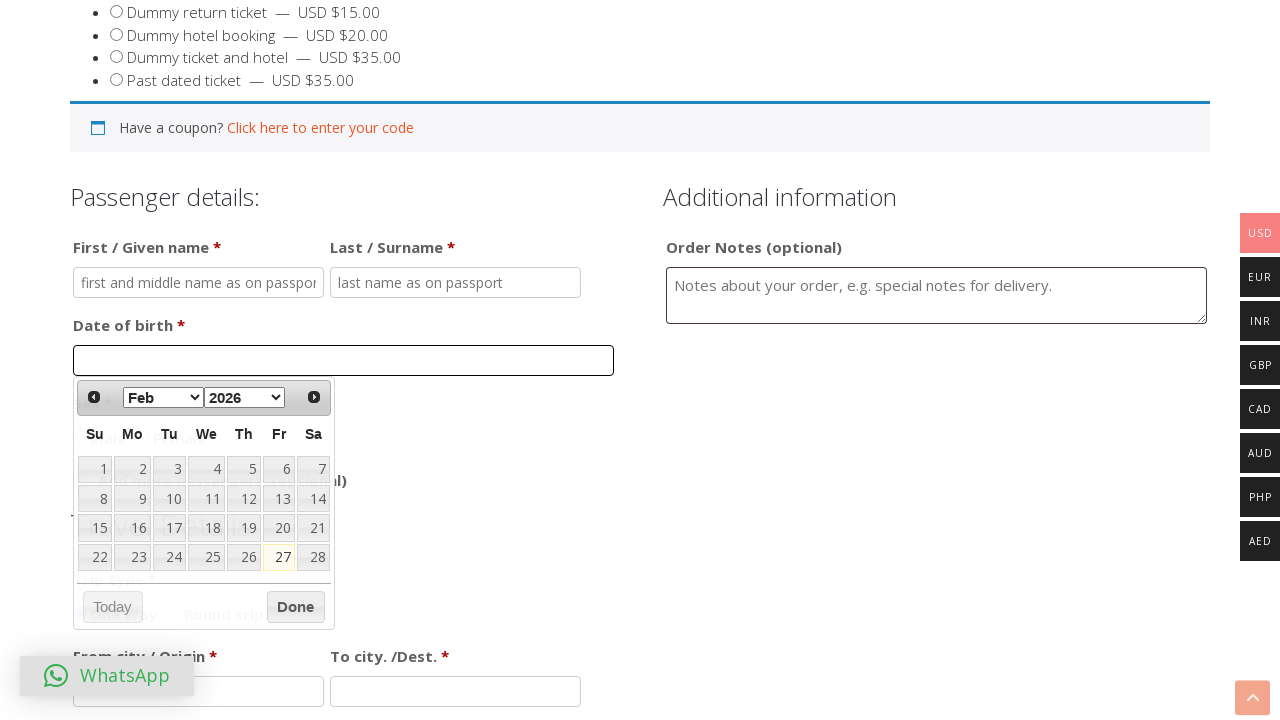

Selected October from month dropdown on select.ui-datepicker-month
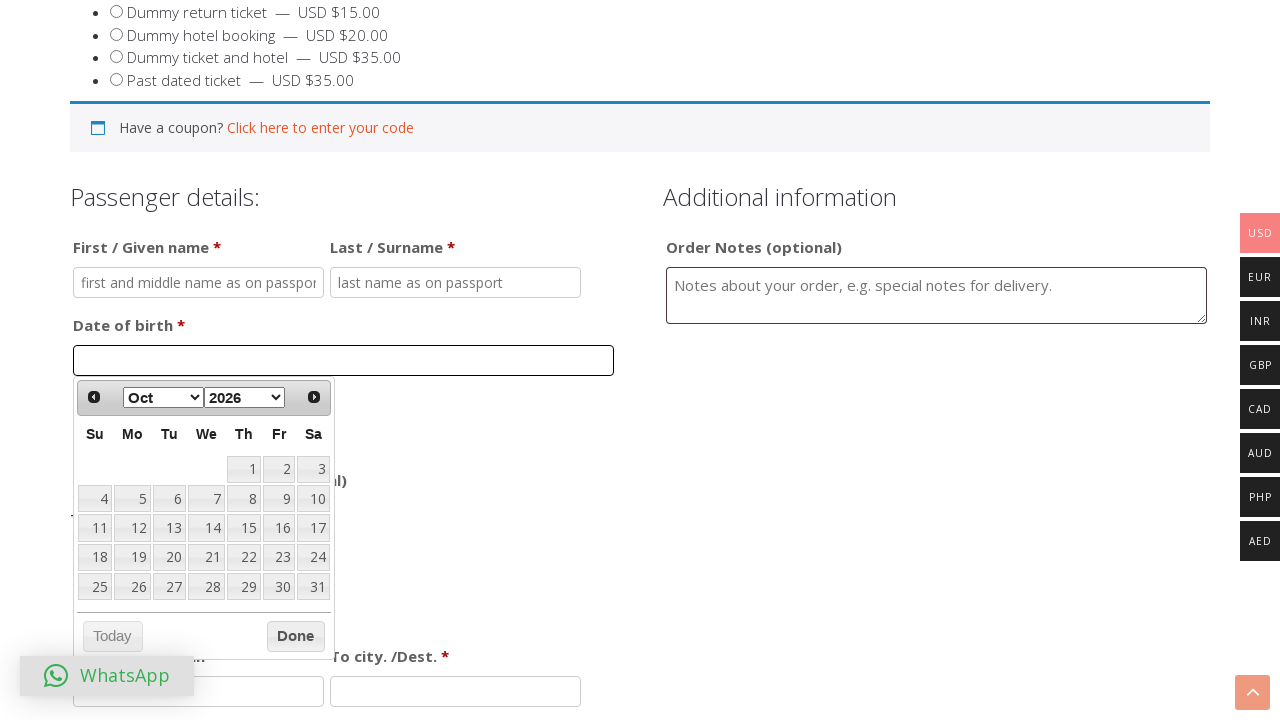

Selected 1997 from year dropdown on select.ui-datepicker-year
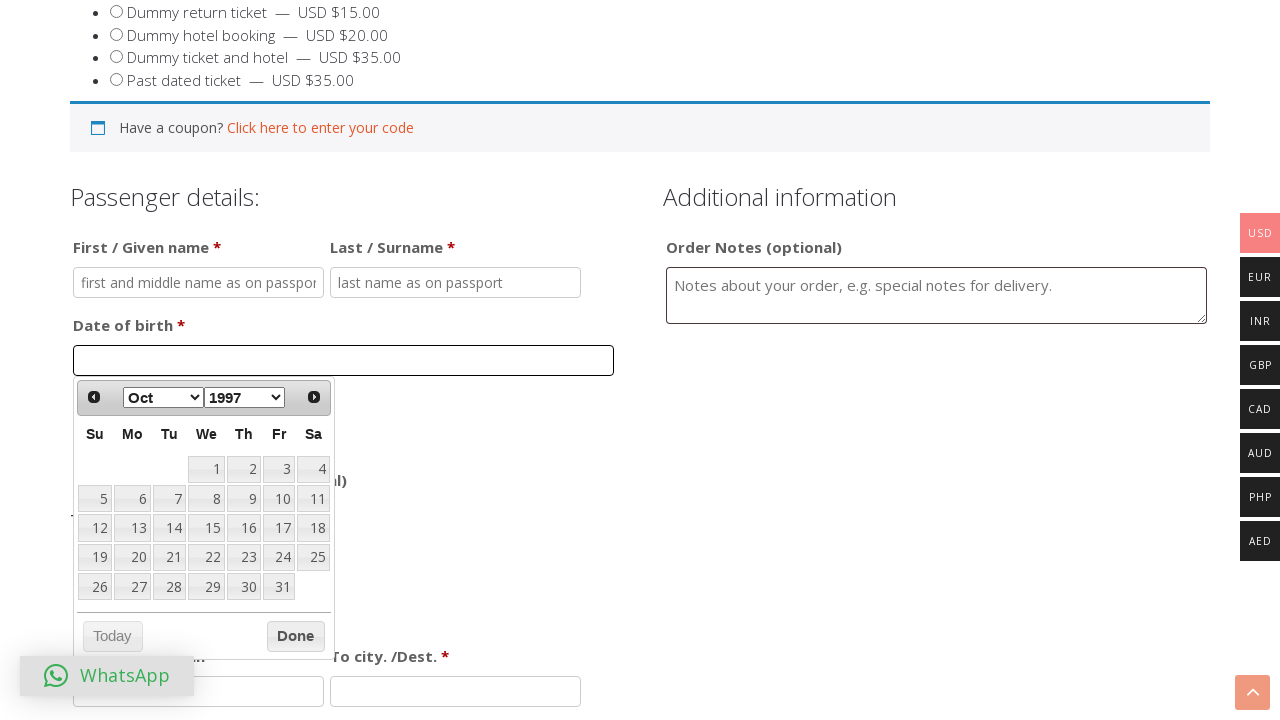

Selected day 10 from calendar at (279, 499) on xpath=//table[@class='ui-datepicker-calendar']//td/a[text()='10']
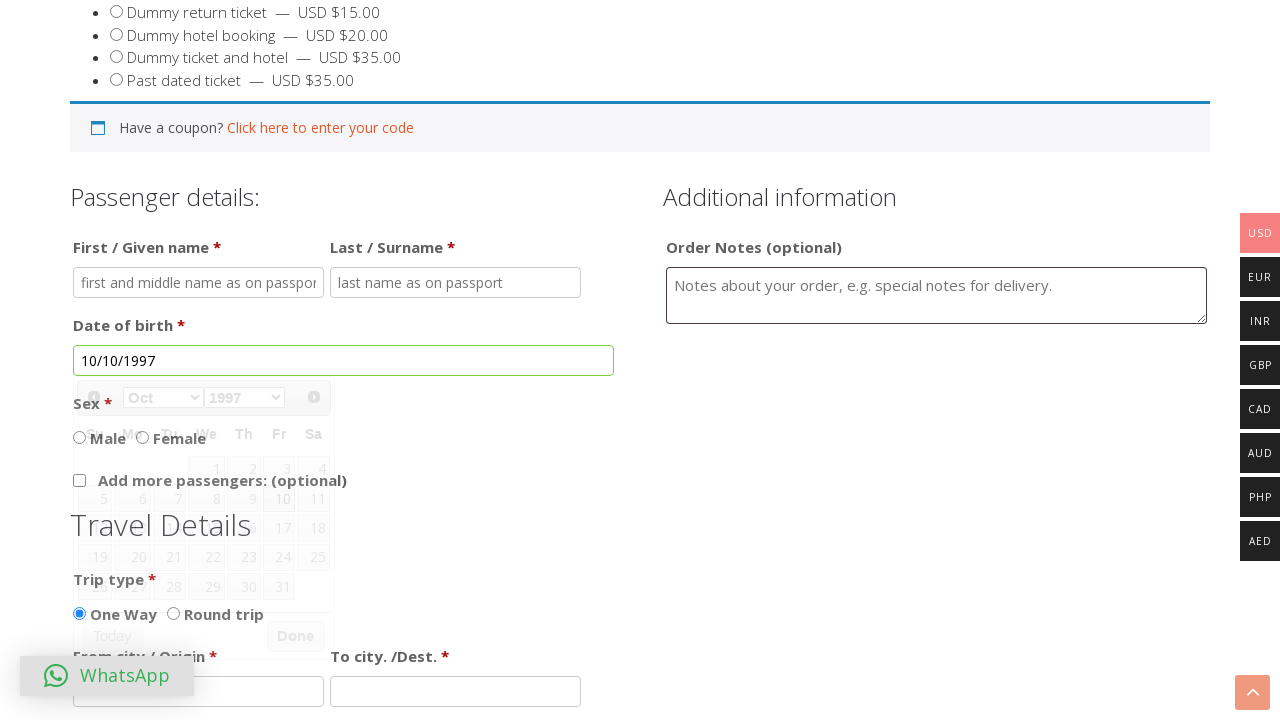

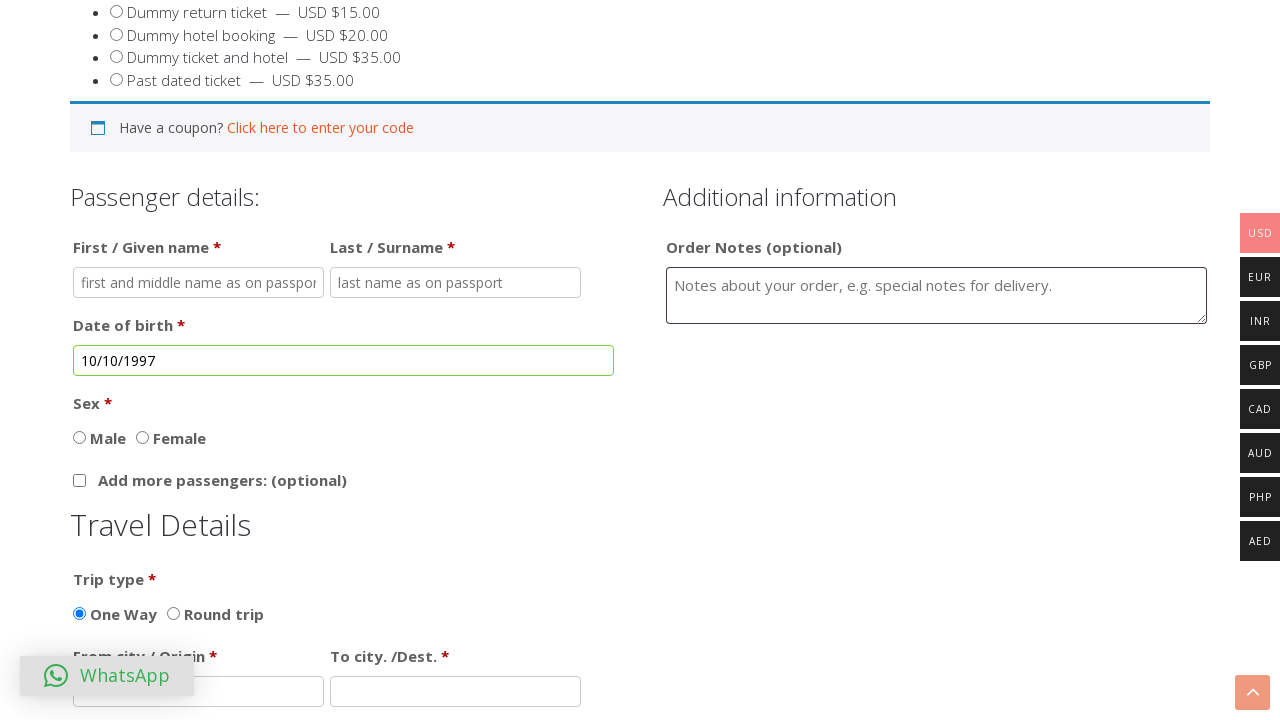